Tests handling of a simple JavaScript alert by clicking a button that triggers an alert, then accepting it

Starting URL: https://testautomationpractice.blogspot.com/

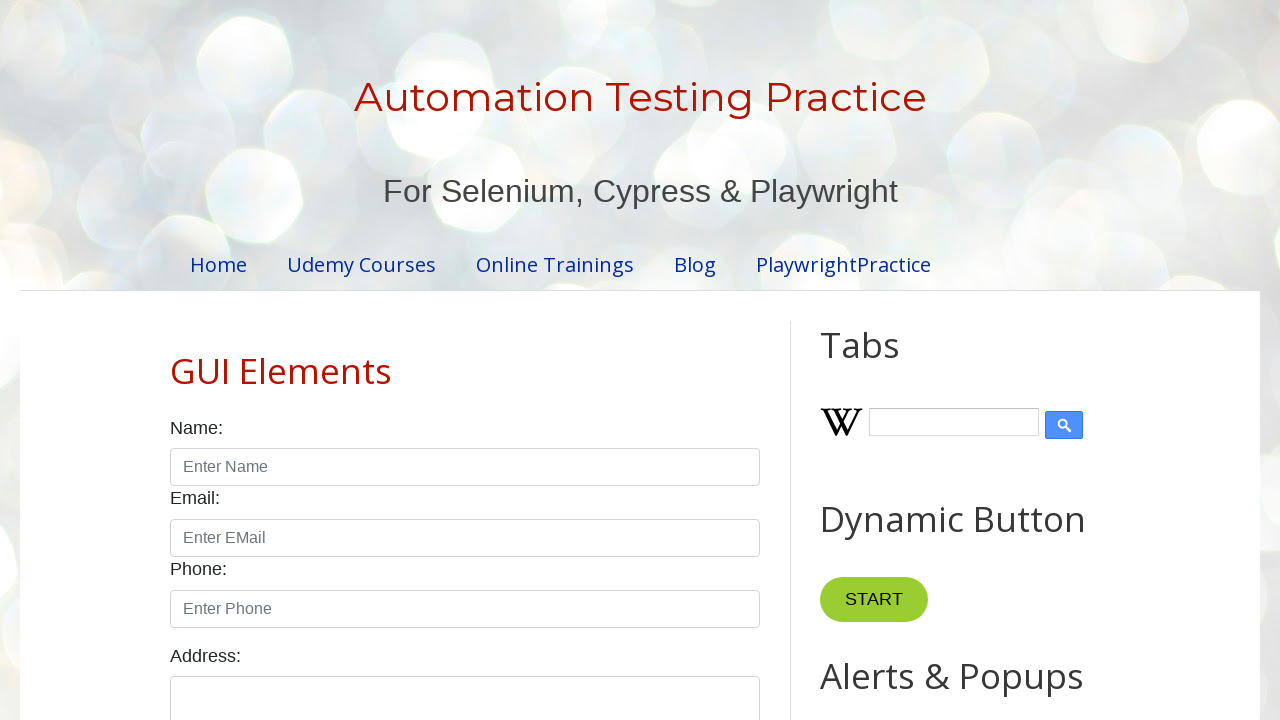

Clicked alert button to trigger JavaScript alert at (888, 361) on button#alertBtn
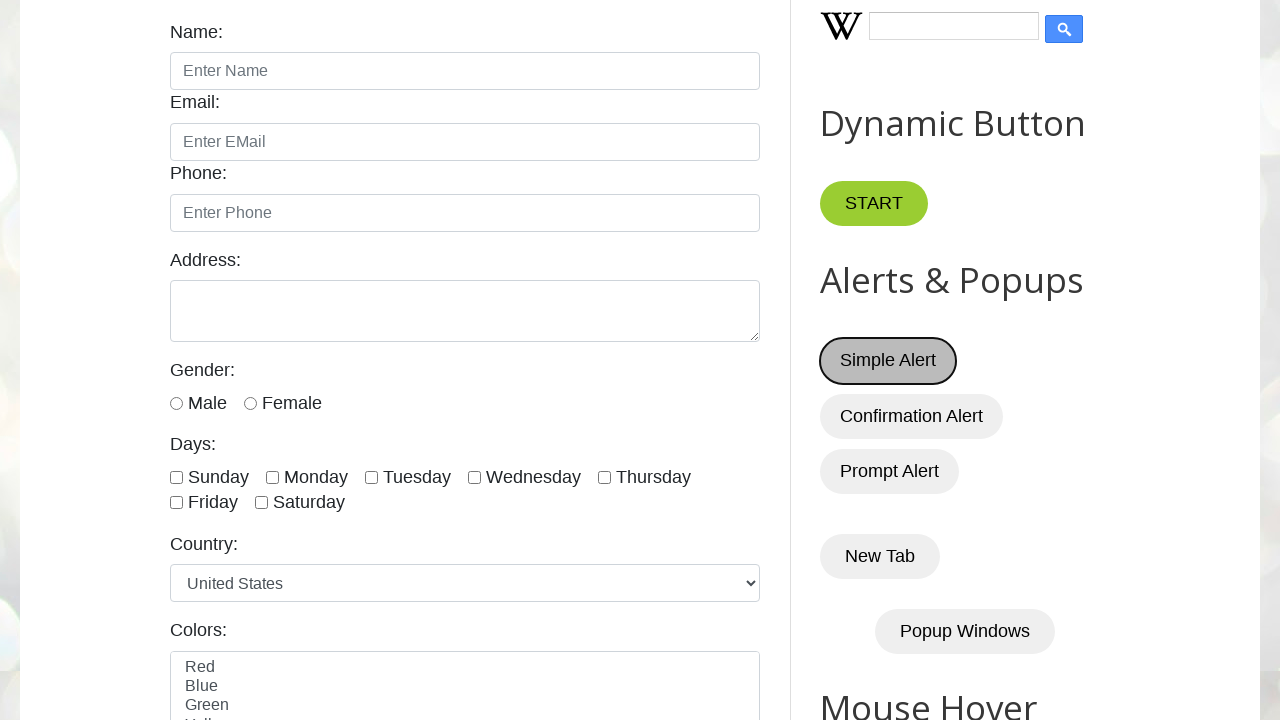

Set up dialog handler to accept alerts
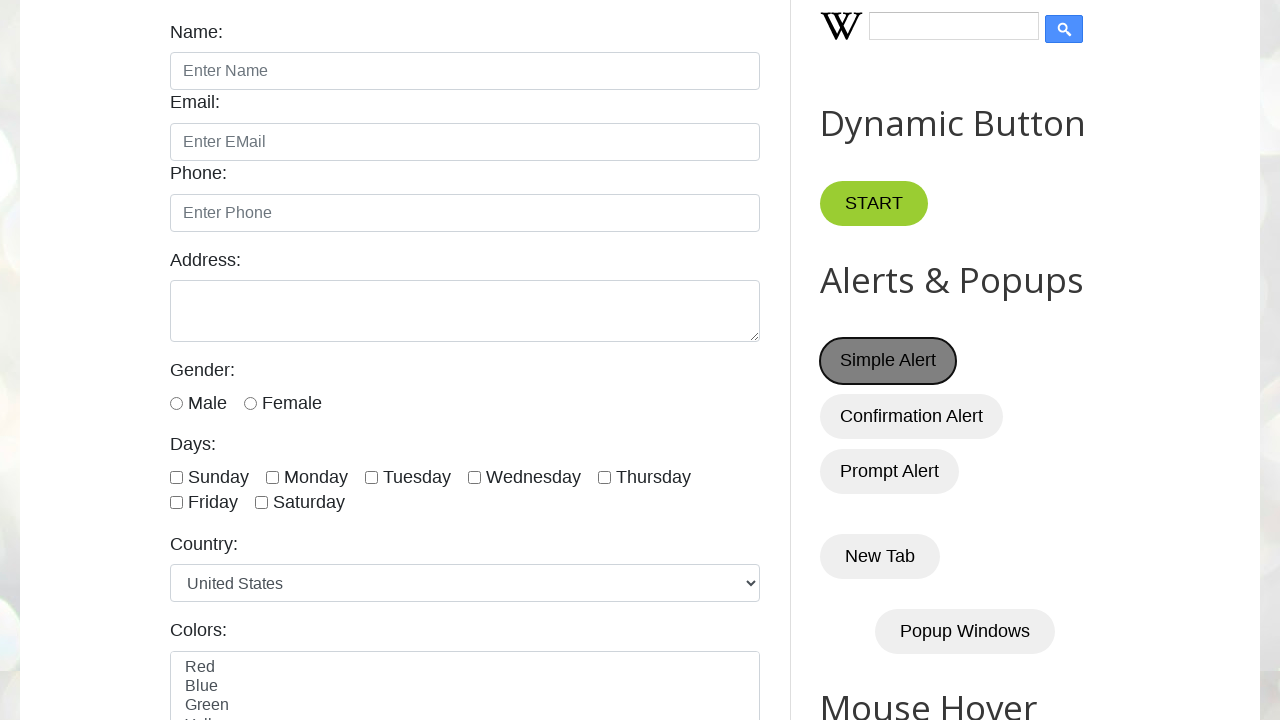

Registered alternative dialog handler with message logging
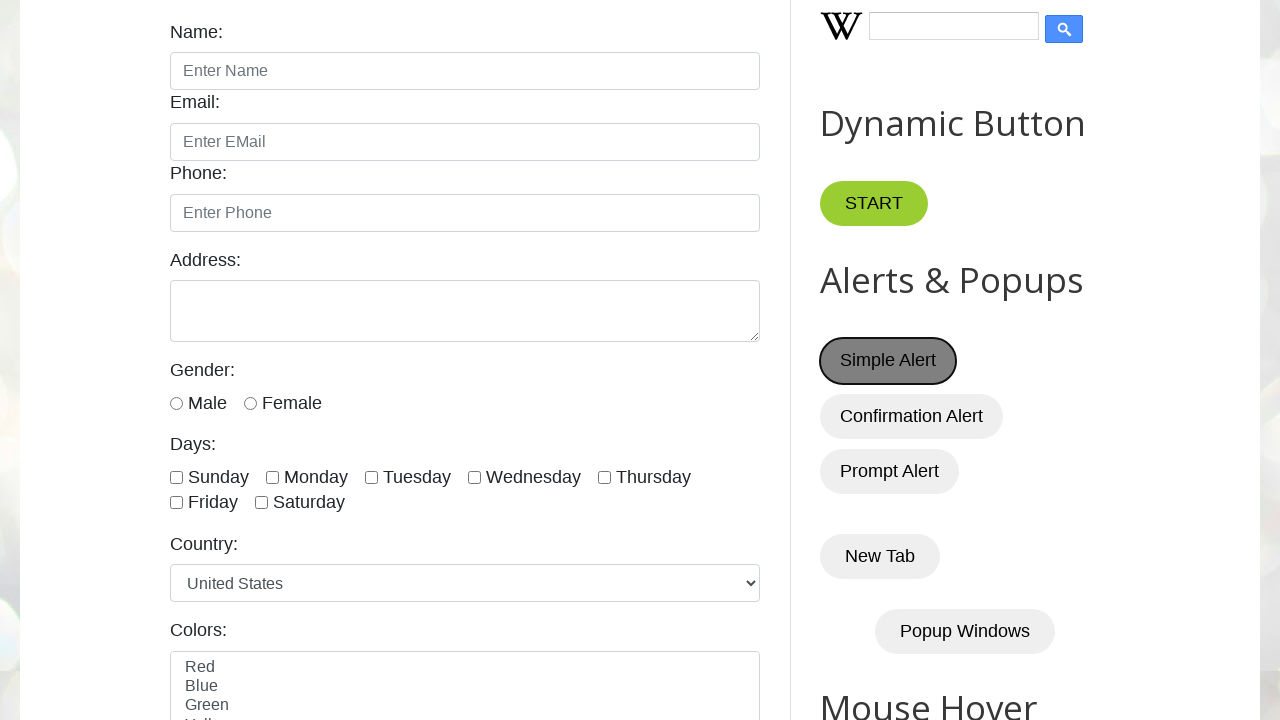

Clicked alert button again and accepted the alert dialog at (888, 361) on button#alertBtn
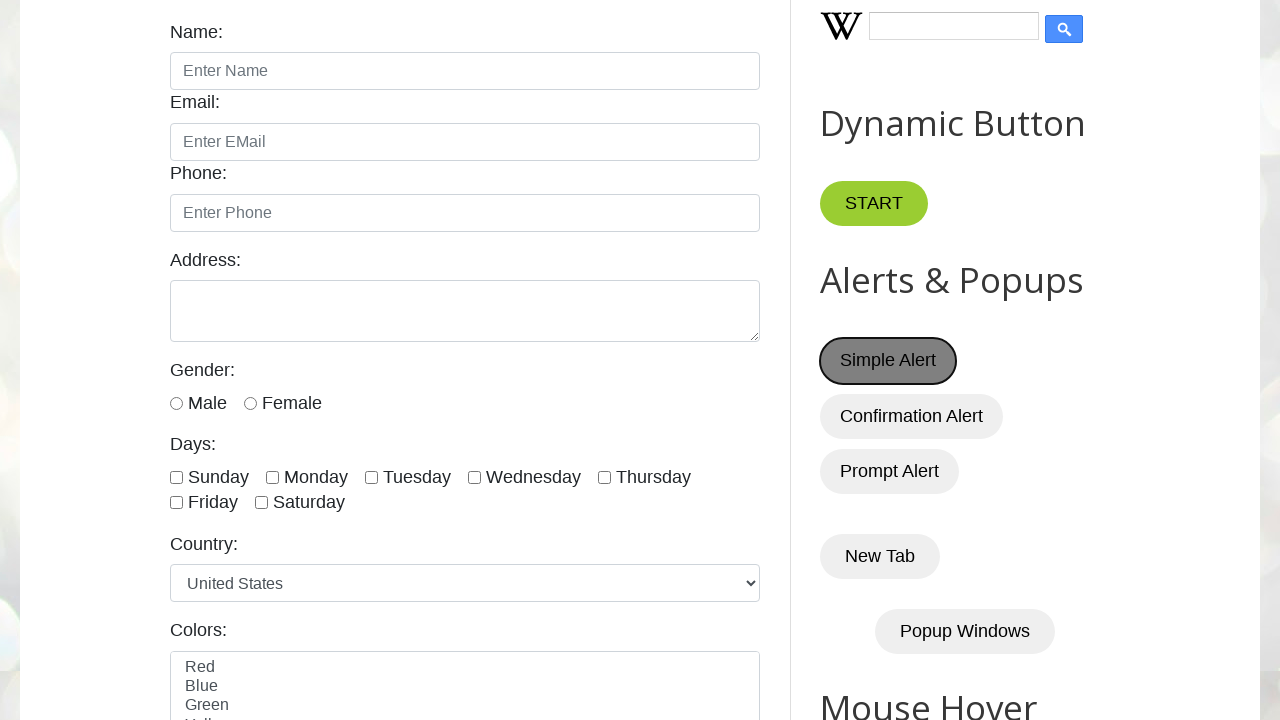

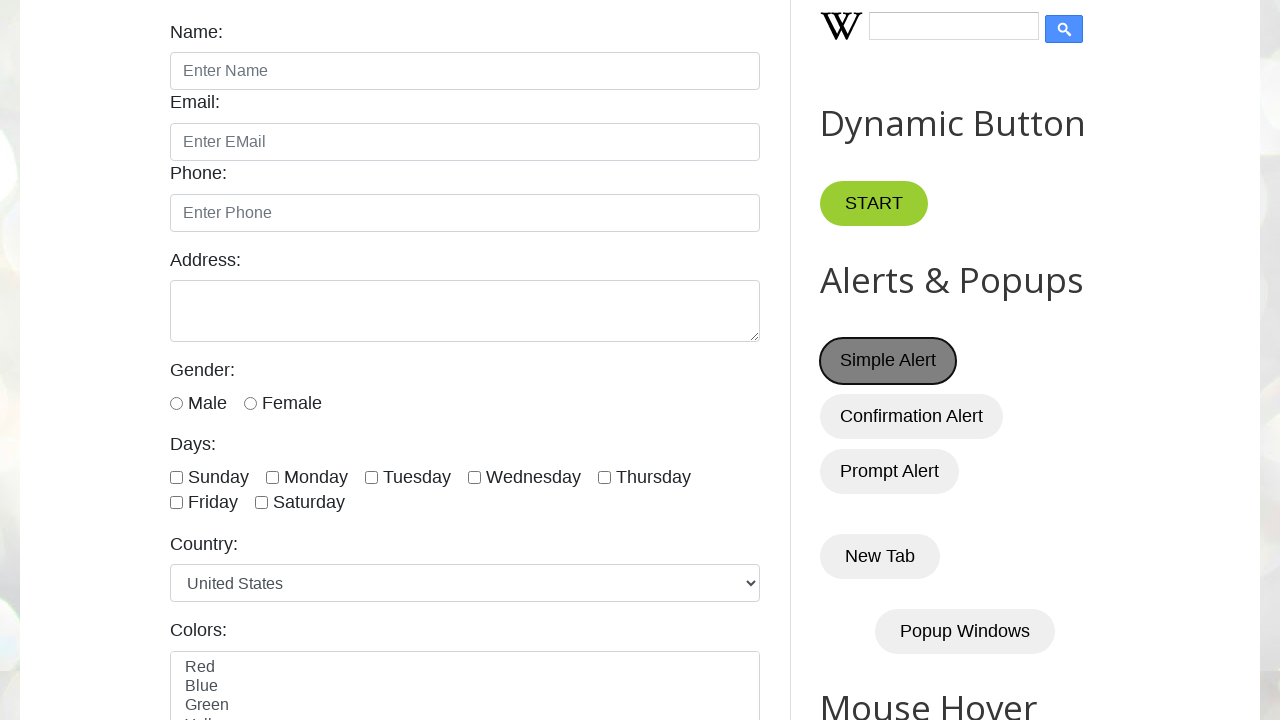